Tests right-click functionality by right-clicking a button and verifying the success message

Starting URL: https://demoqa.com/buttons

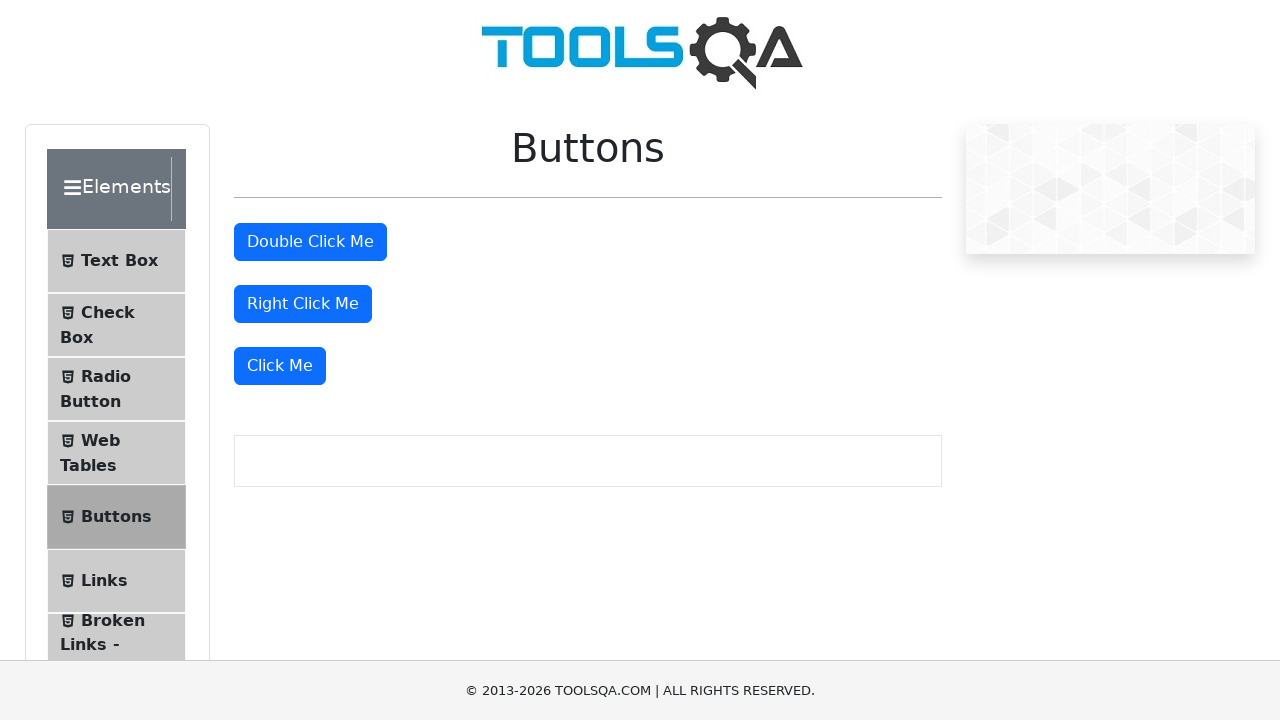

Right-clicked the 'Right Click' button at (303, 304) on xpath=//*[contains(text(),'Right Click')]
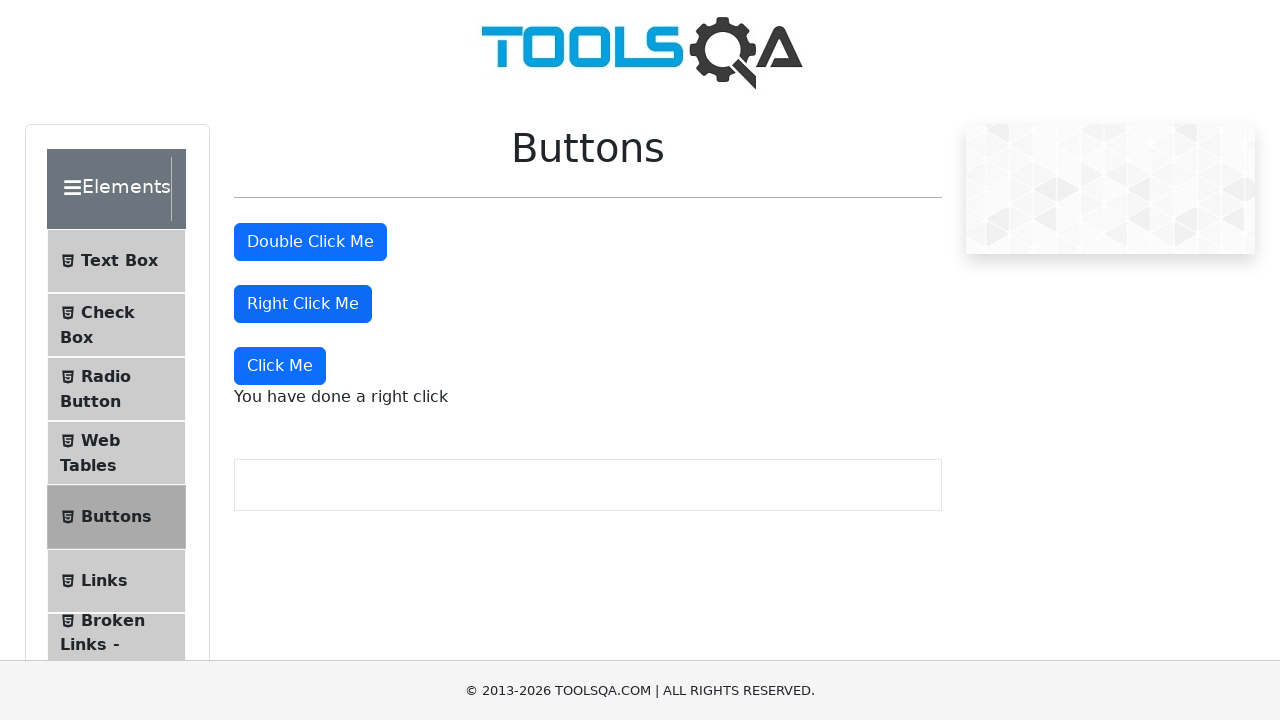

Success message appeared after right-click
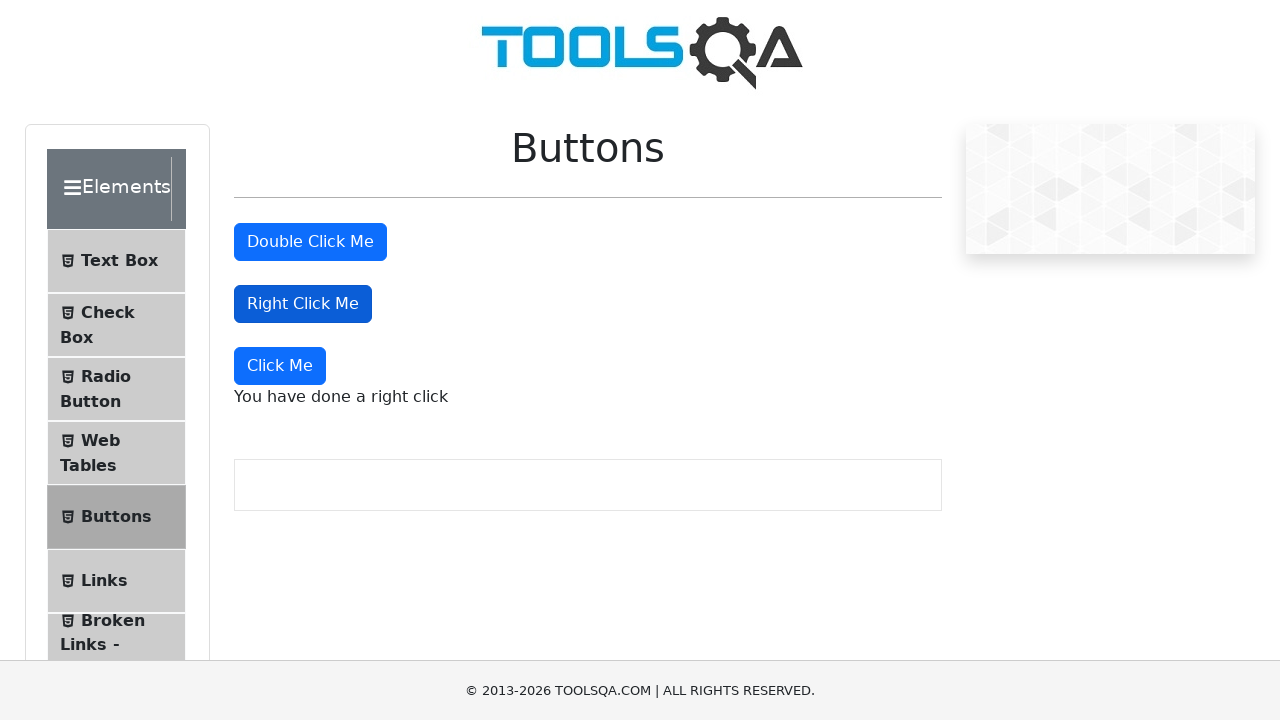

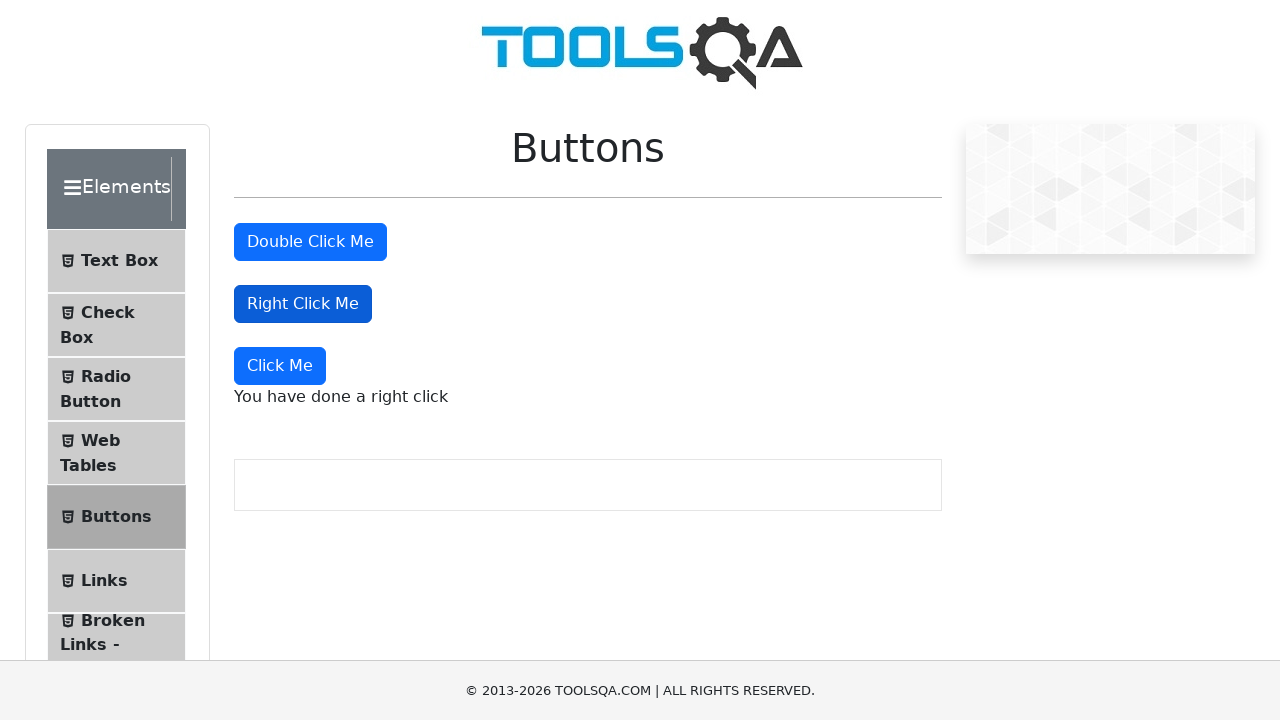